Tests form filling on a page with dynamic attributes by locating input fields using XPath with partial class matching and label relationships, then submitting a sign-up form.

Starting URL: https://v1.training-support.net/selenium/dynamic-attributes

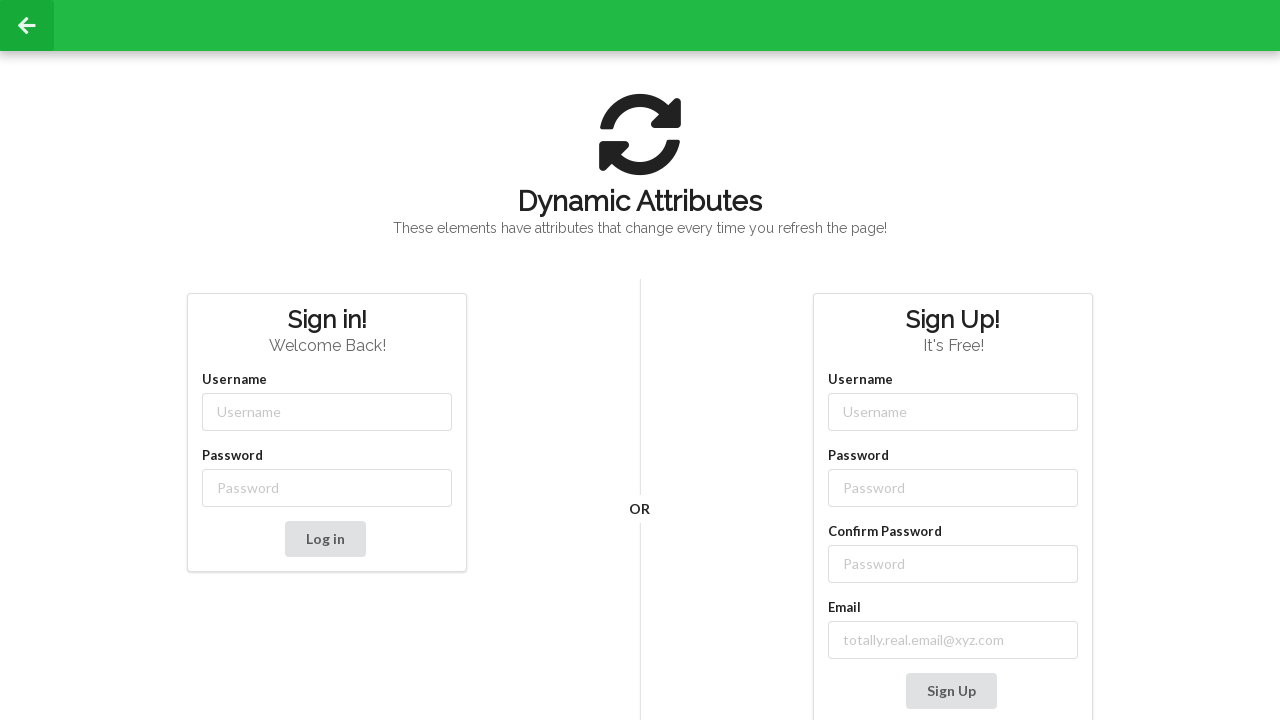

Filled username field with 'NewUser' using partial class matching on input[class*='-username']
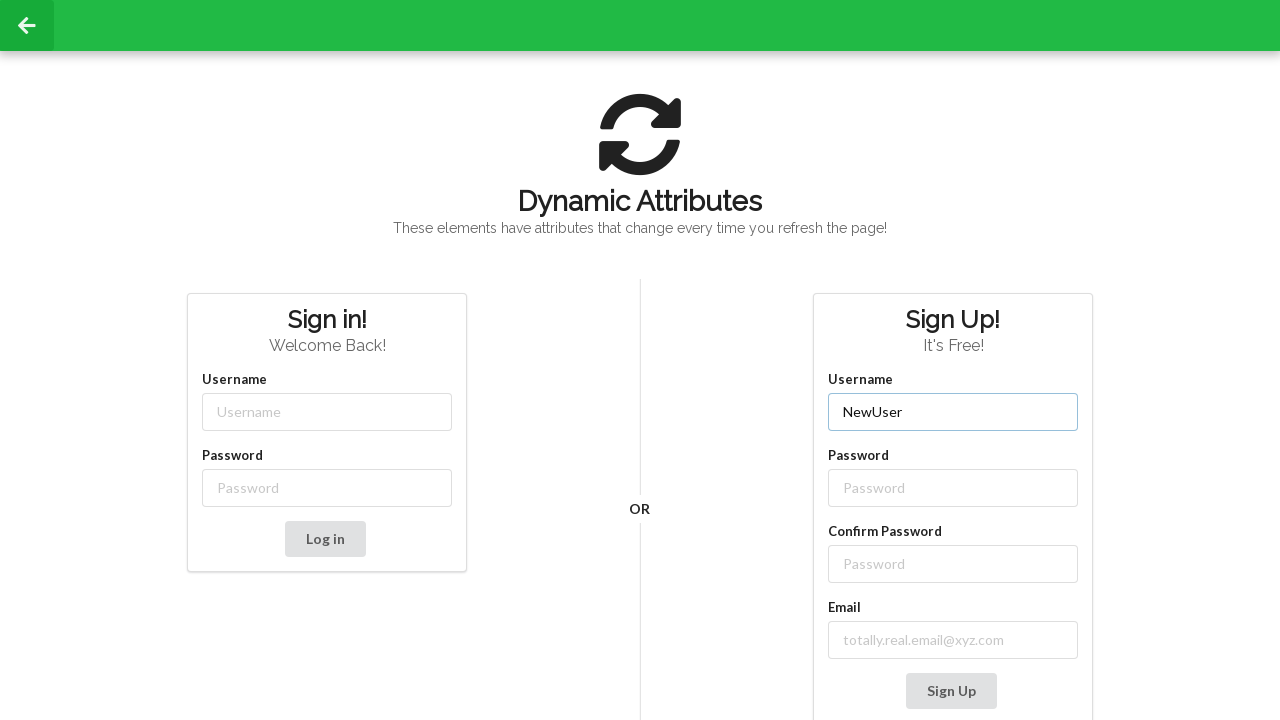

Filled password field with 'Password' using partial class matching on input[class*='-password']
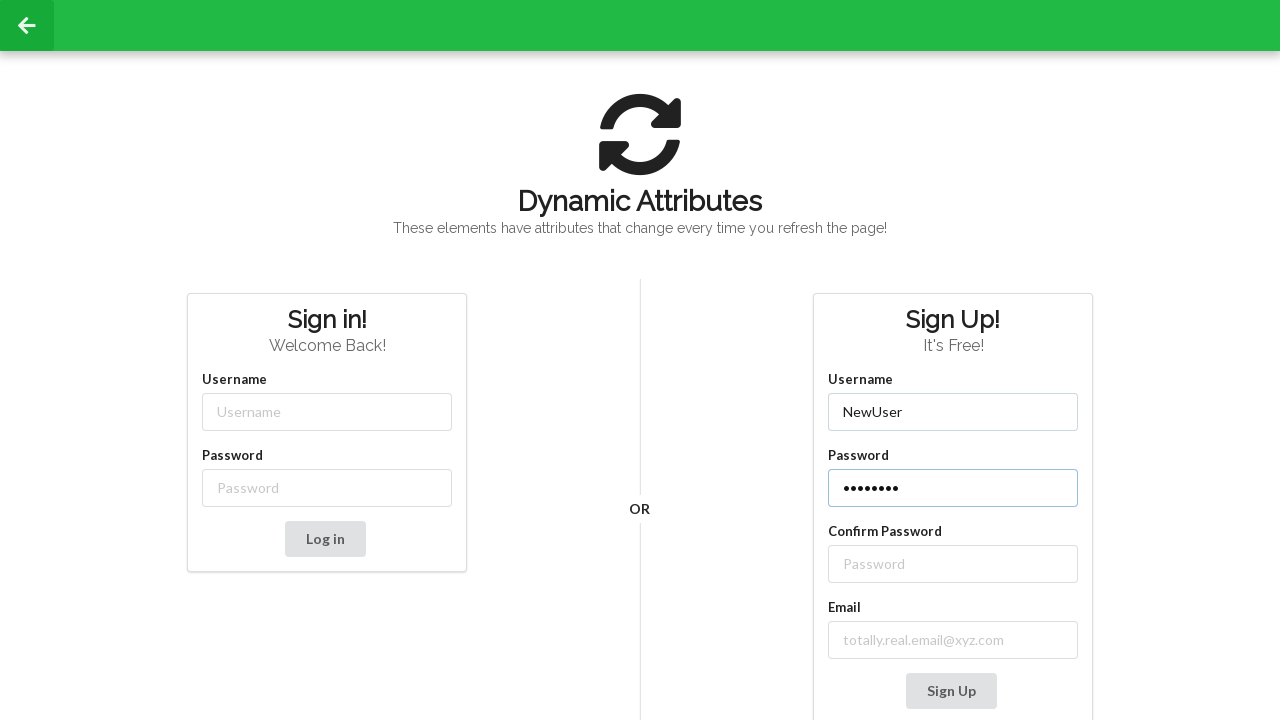

Filled confirm password field with 'Password' using XPath label relationship on //label[text()='Confirm Password']/following-sibling::input
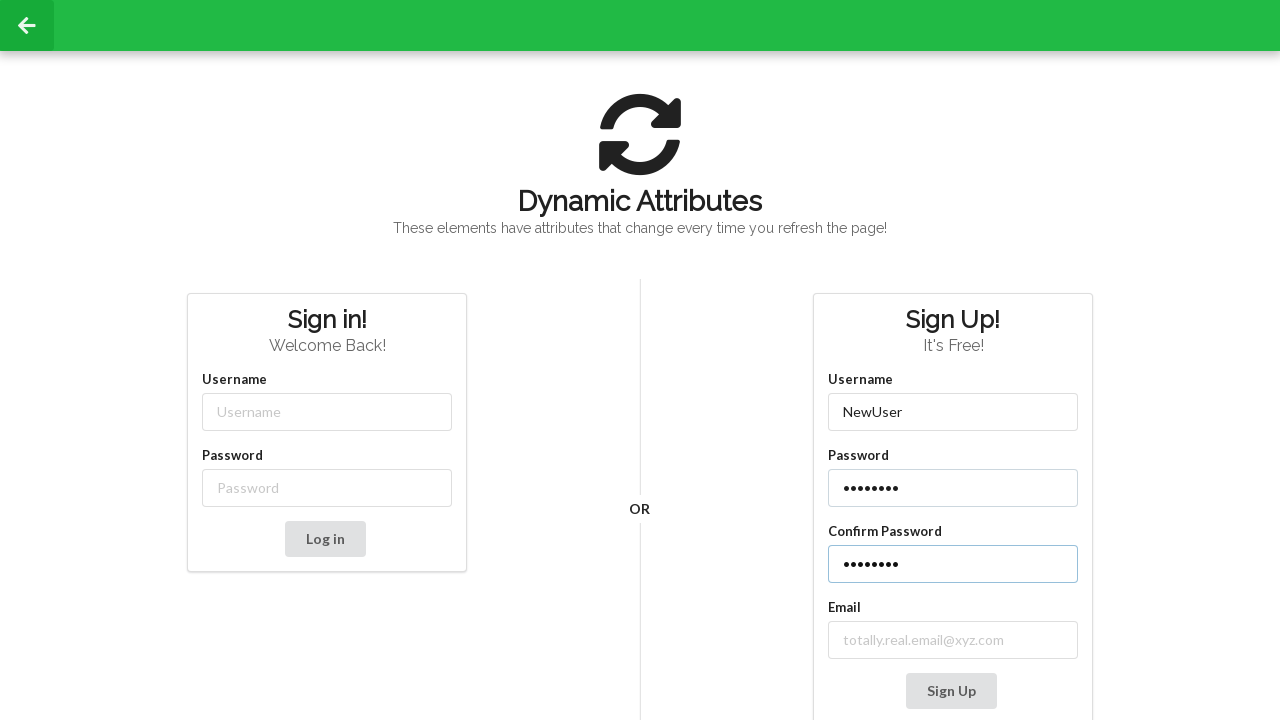

Filled email field with 'real_email@xyz.com' using XPath label matching on //label[contains(text(), 'mail')]/following-sibling::input
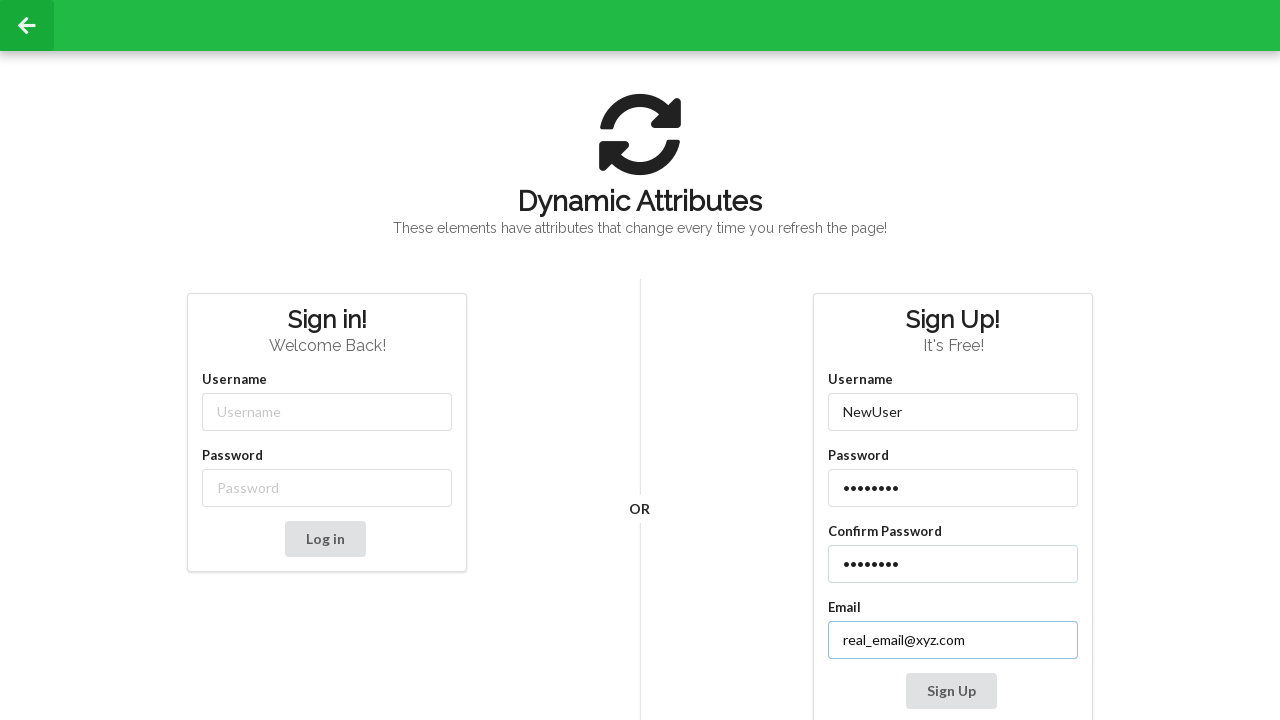

Clicked Sign Up button to submit form at (951, 691) on xpath=//button[contains(text(), 'Sign Up')]
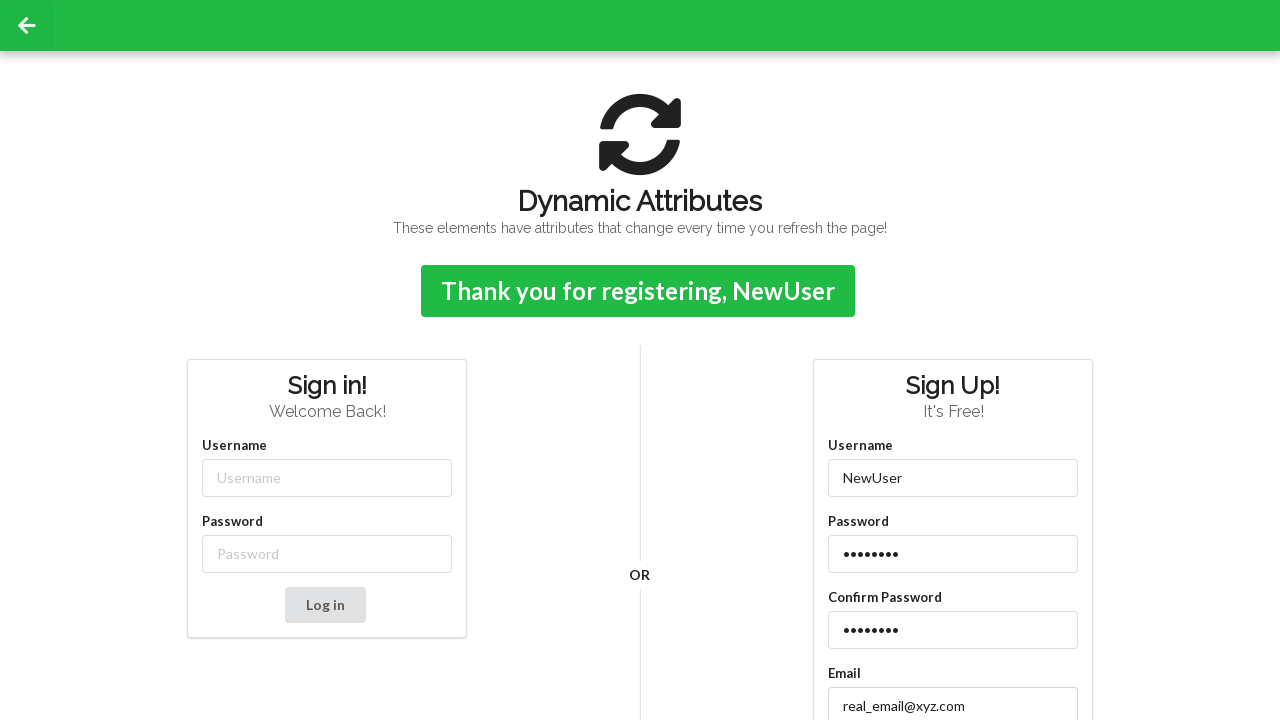

Sign-up confirmation message appeared
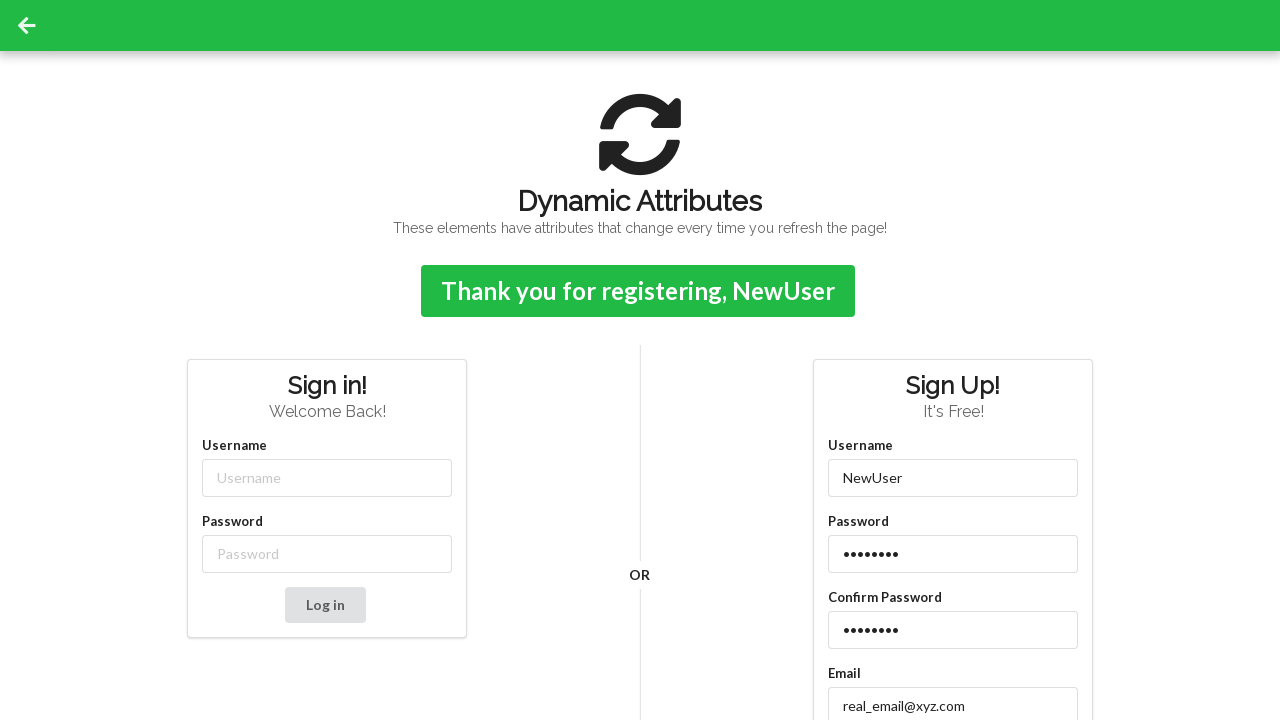

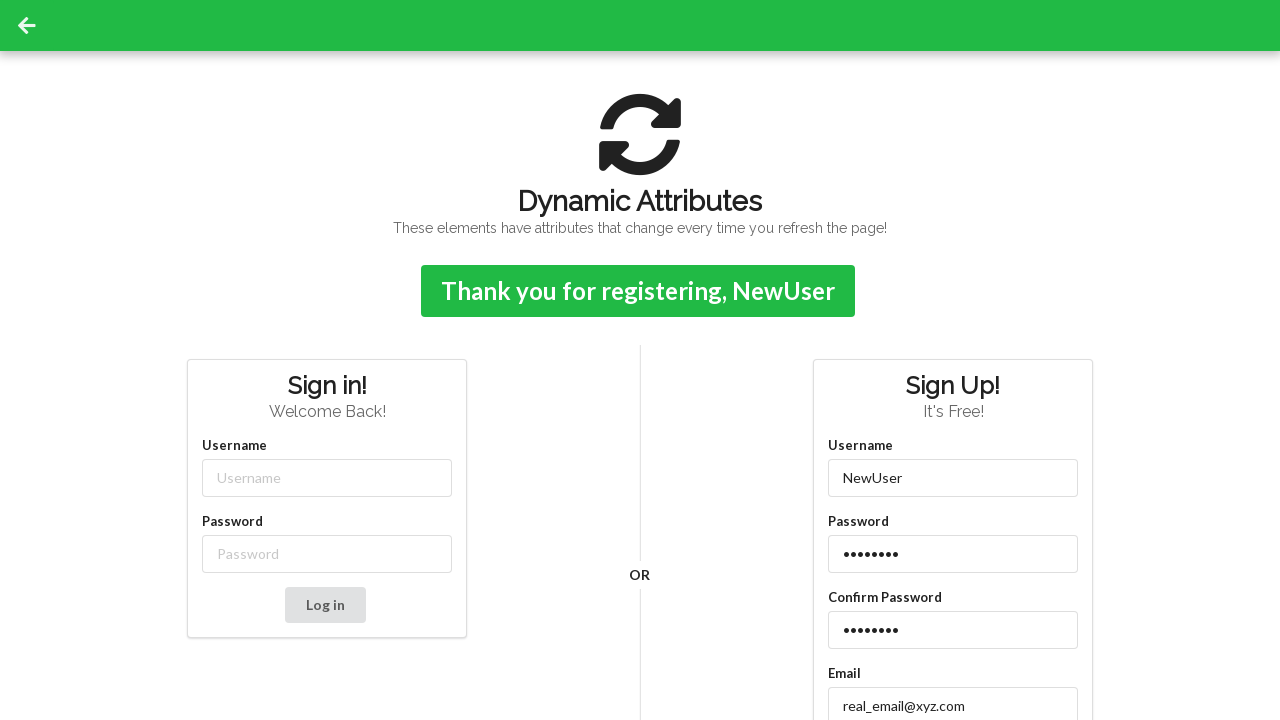